Tests JavaScript alert handling by clicking an alert button and accepting the alert dialog

Starting URL: http://tizag.com/javascriptT/javascriptalert.php

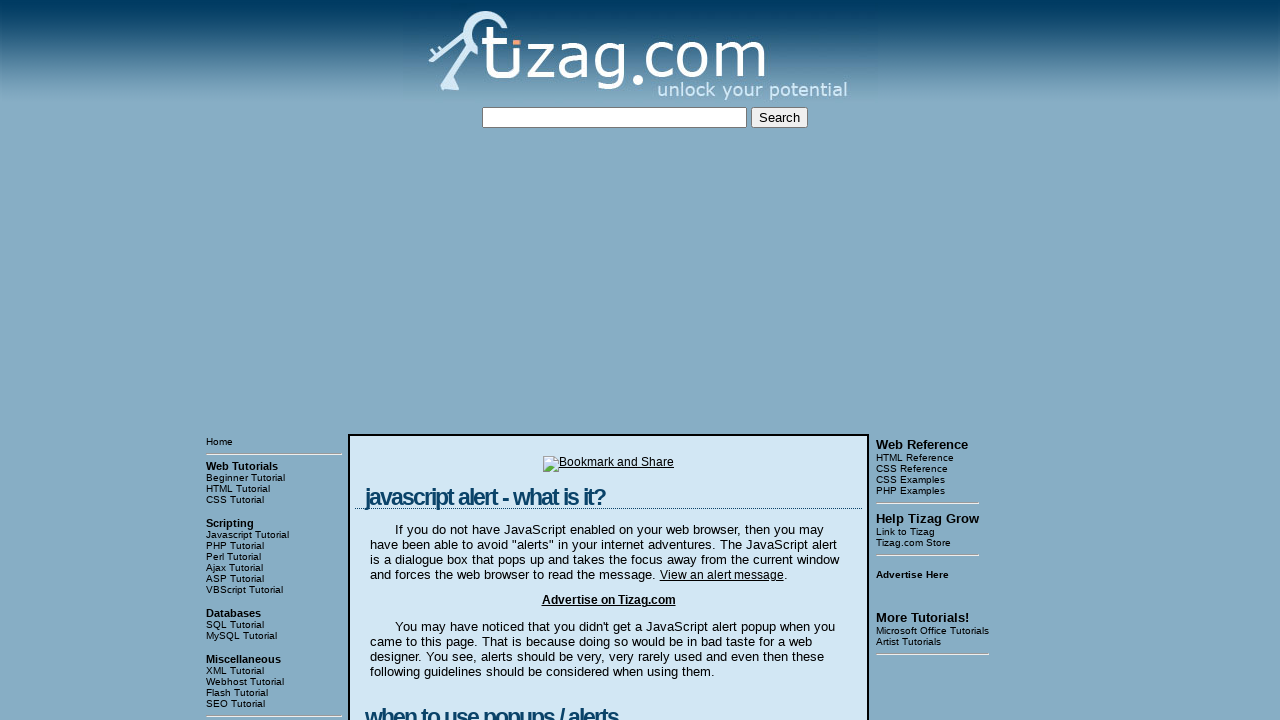

Clicked the alert button at (428, 361) on xpath=//input[contains(@value, 'Alert')]
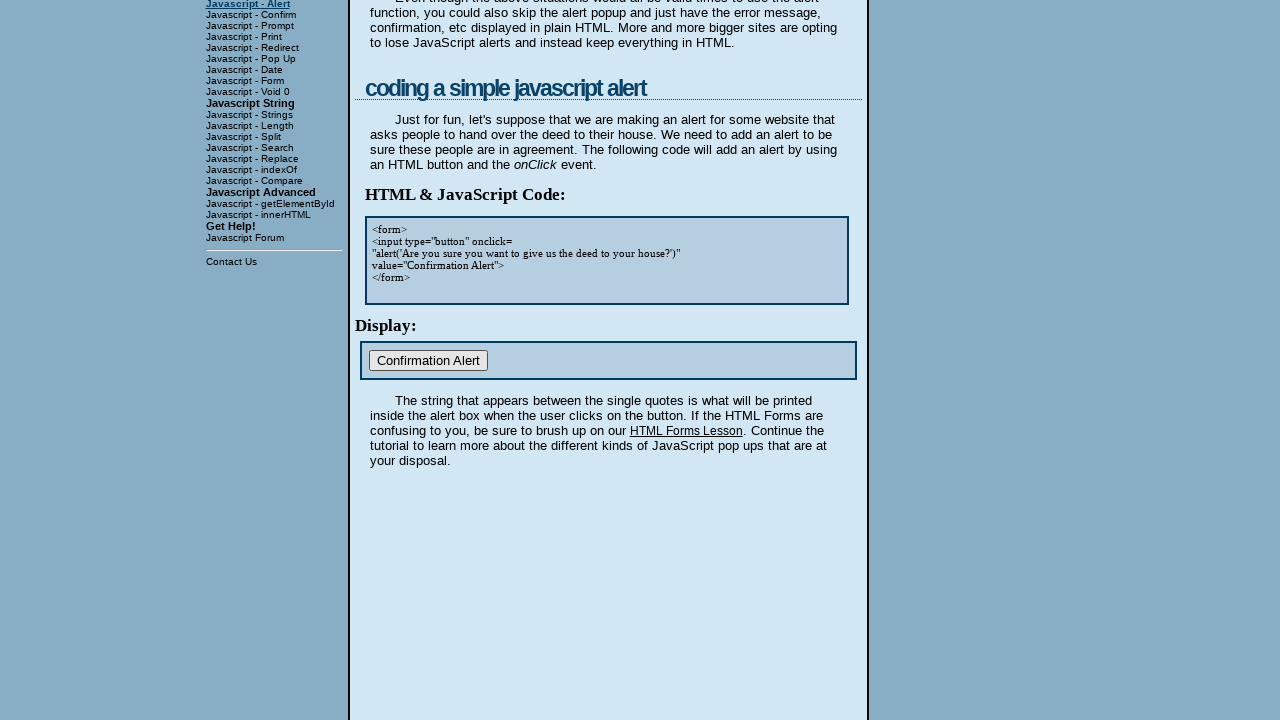

Set up dialog handler to accept JavaScript alert
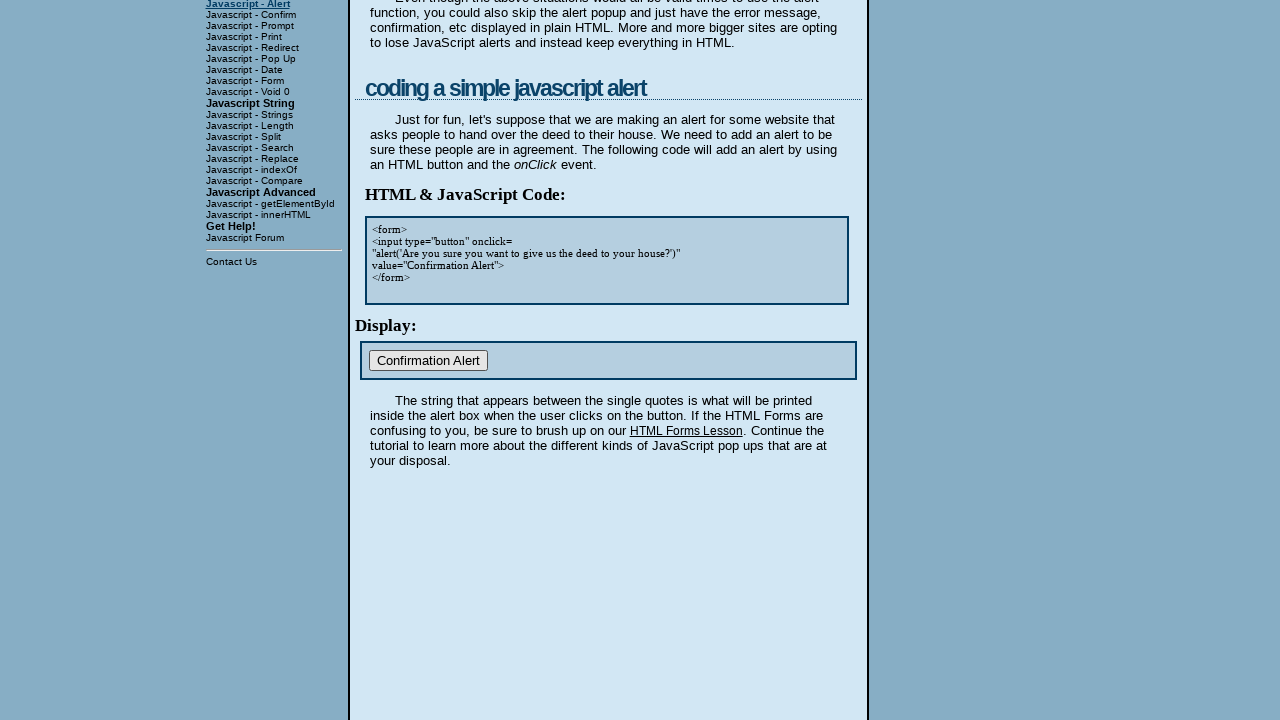

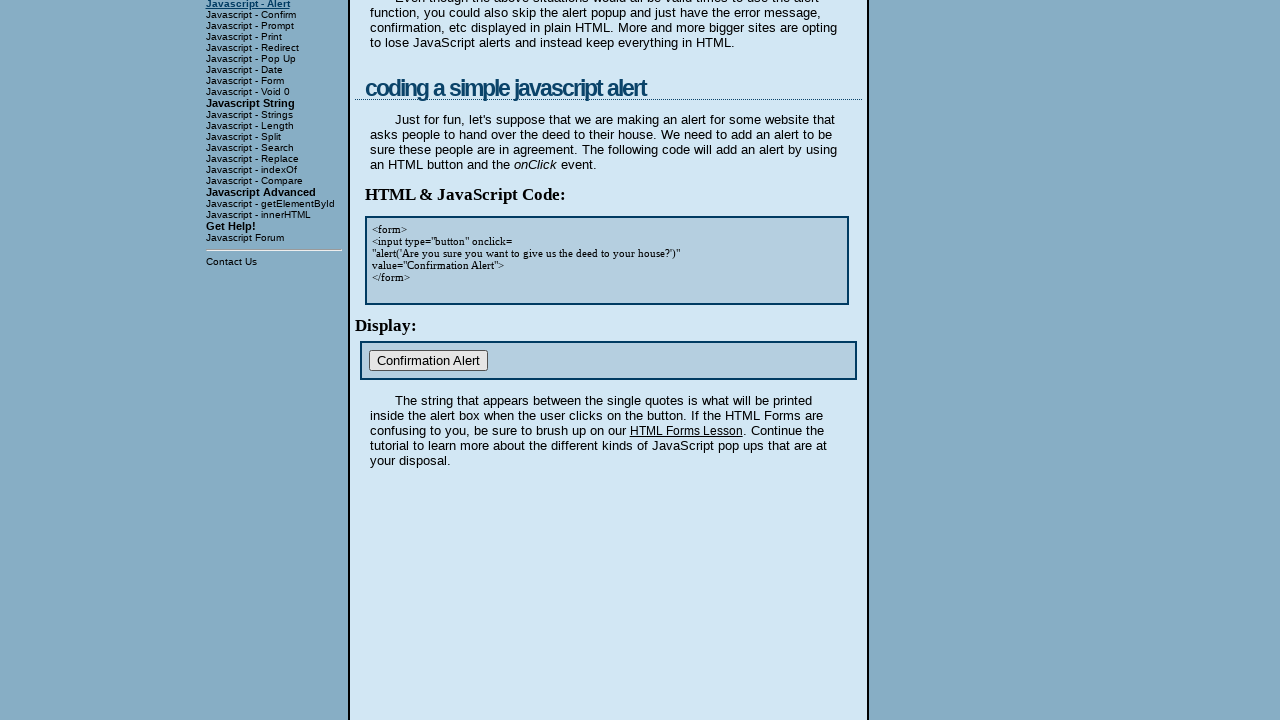